Tests checkbox functionality by navigating to a checkboxes page, finding all checkbox elements, and verifying their checked/selected states using both getAttribute and isSelected methods.

Starting URL: http://the-internet.herokuapp.com/checkboxes

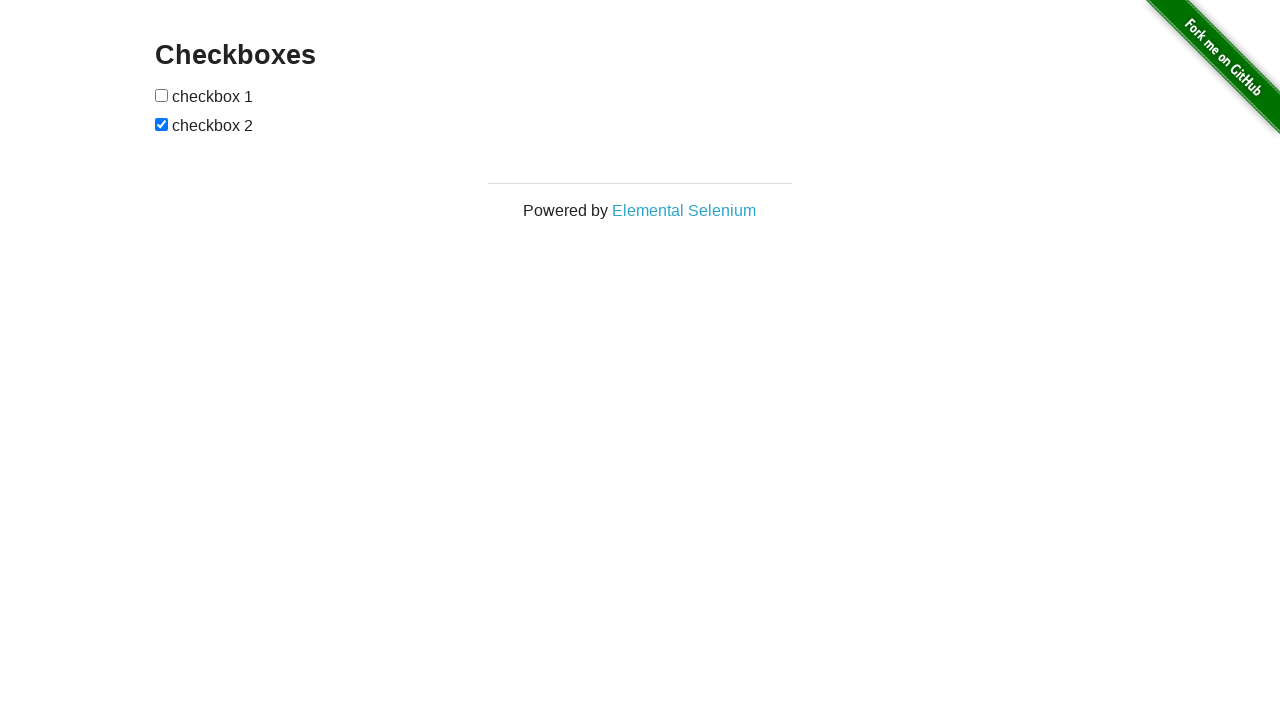

Waited for checkbox elements to load
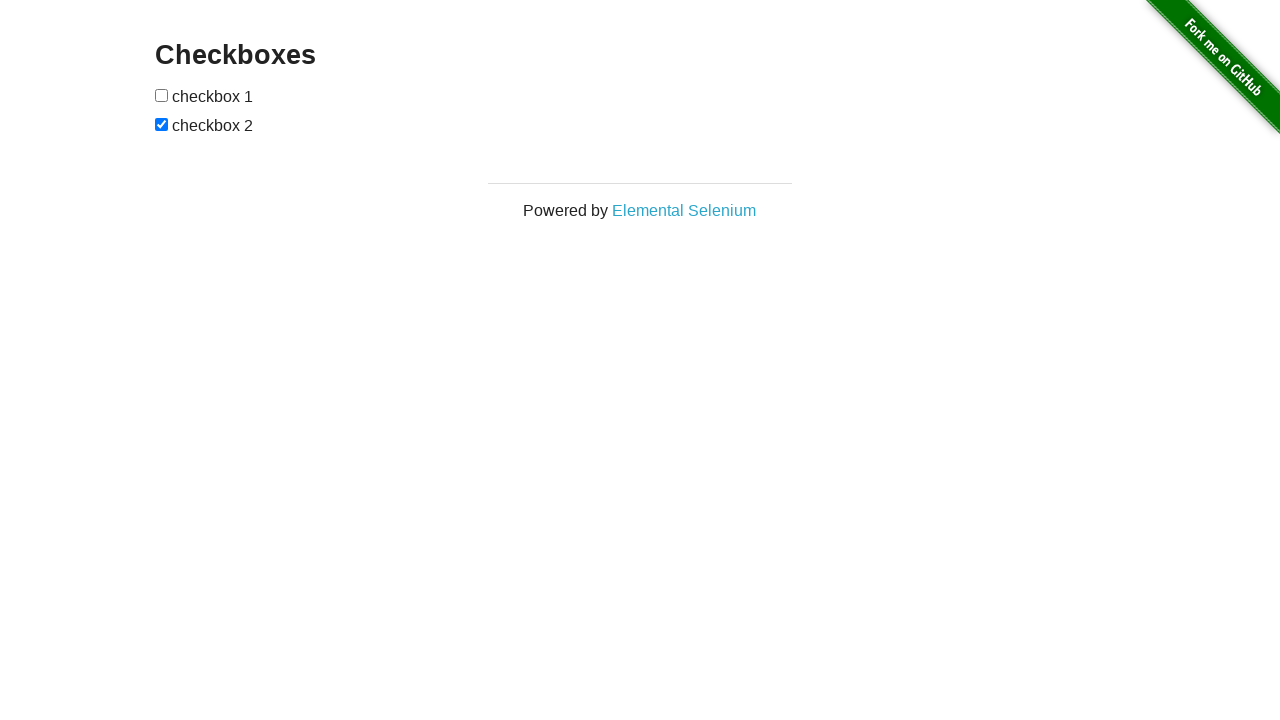

Located all checkbox elements on the page
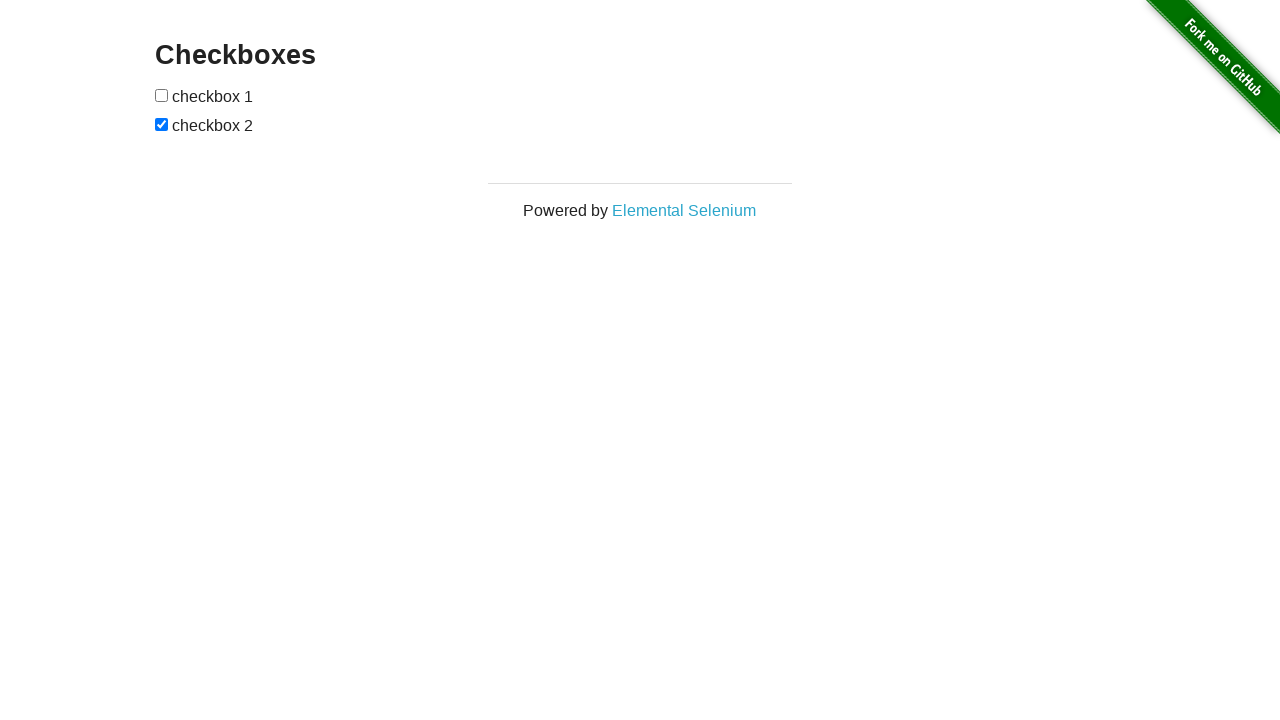

Verified second checkbox is checked
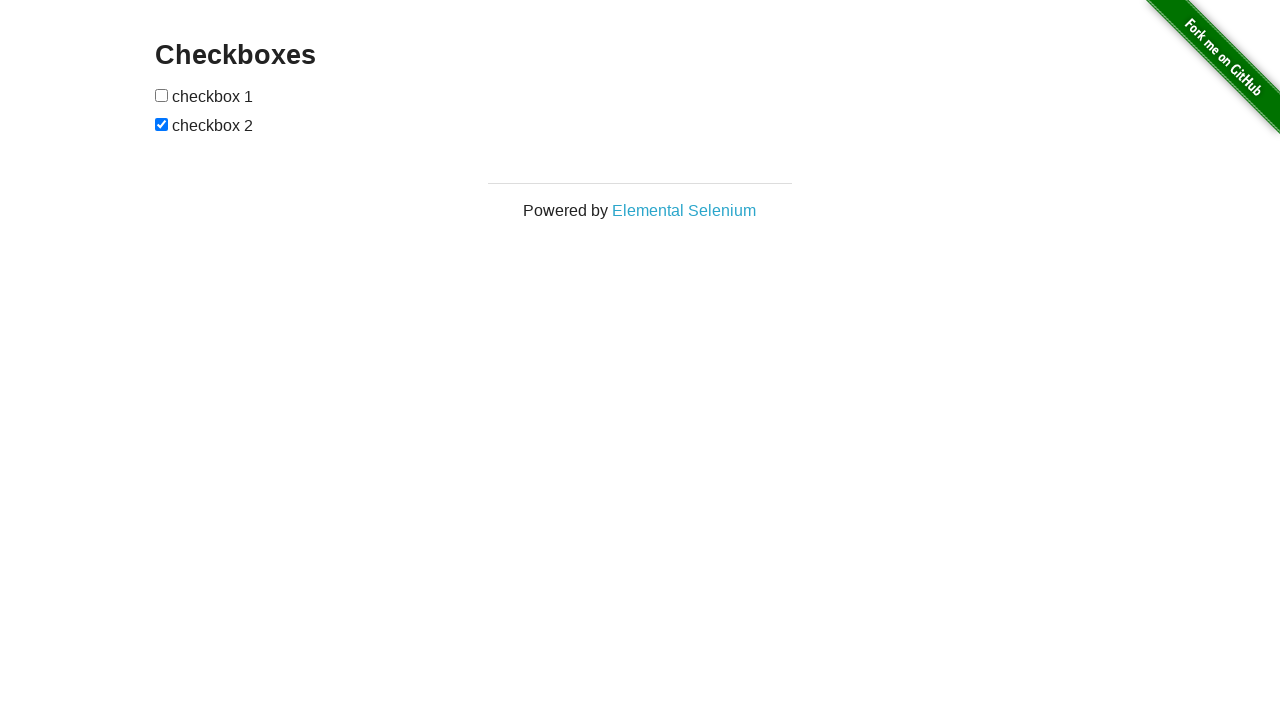

Verified first checkbox is not checked
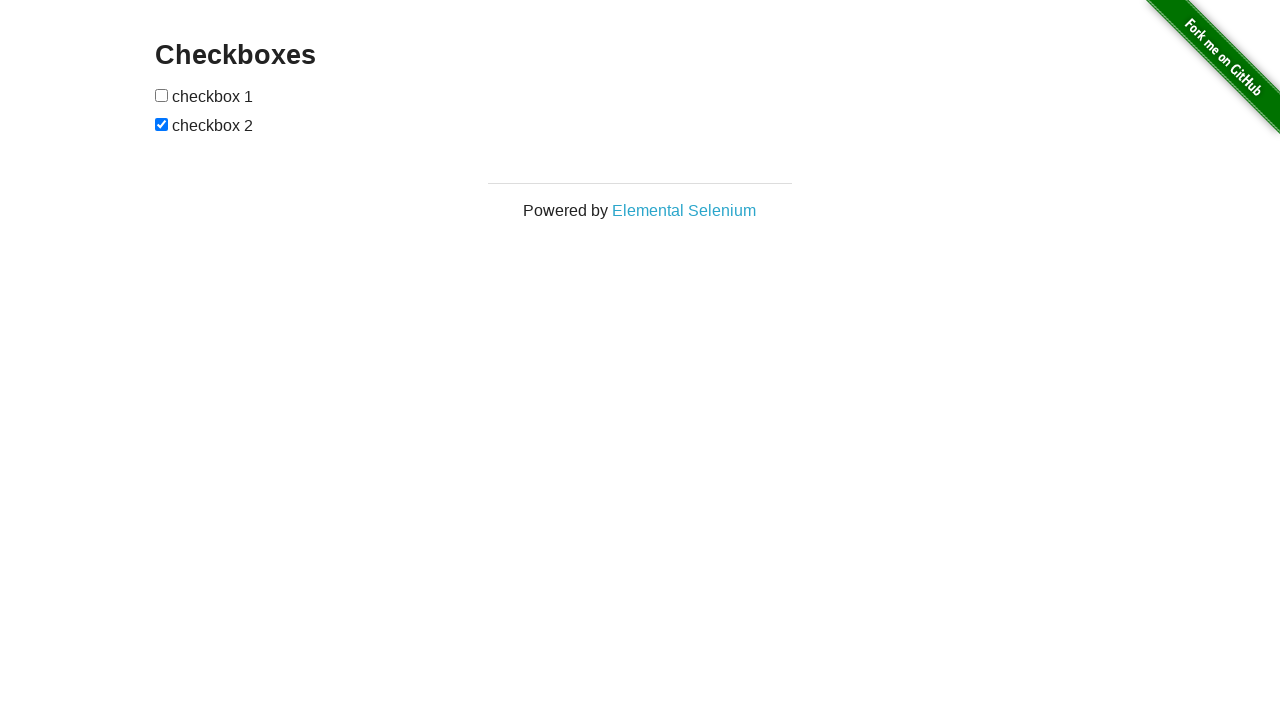

Clicked first checkbox to check it at (162, 95) on input[type="checkbox"] >> nth=0
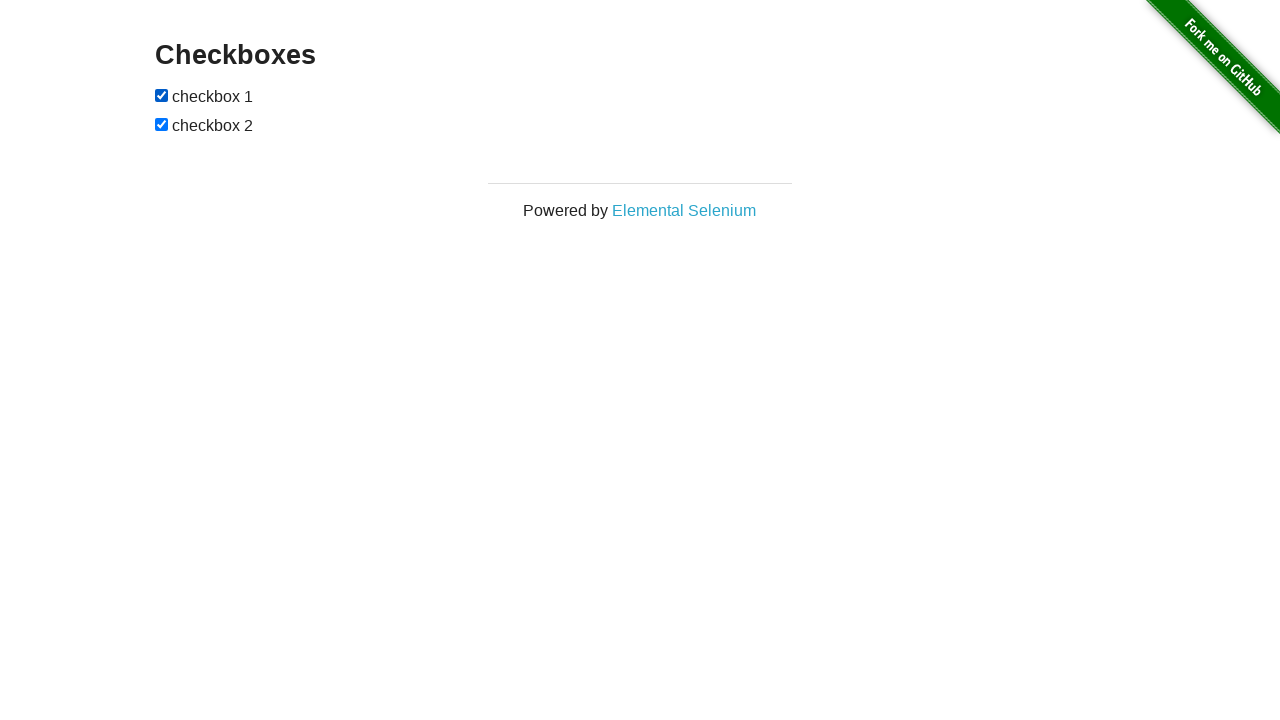

Verified first checkbox is now checked after clicking
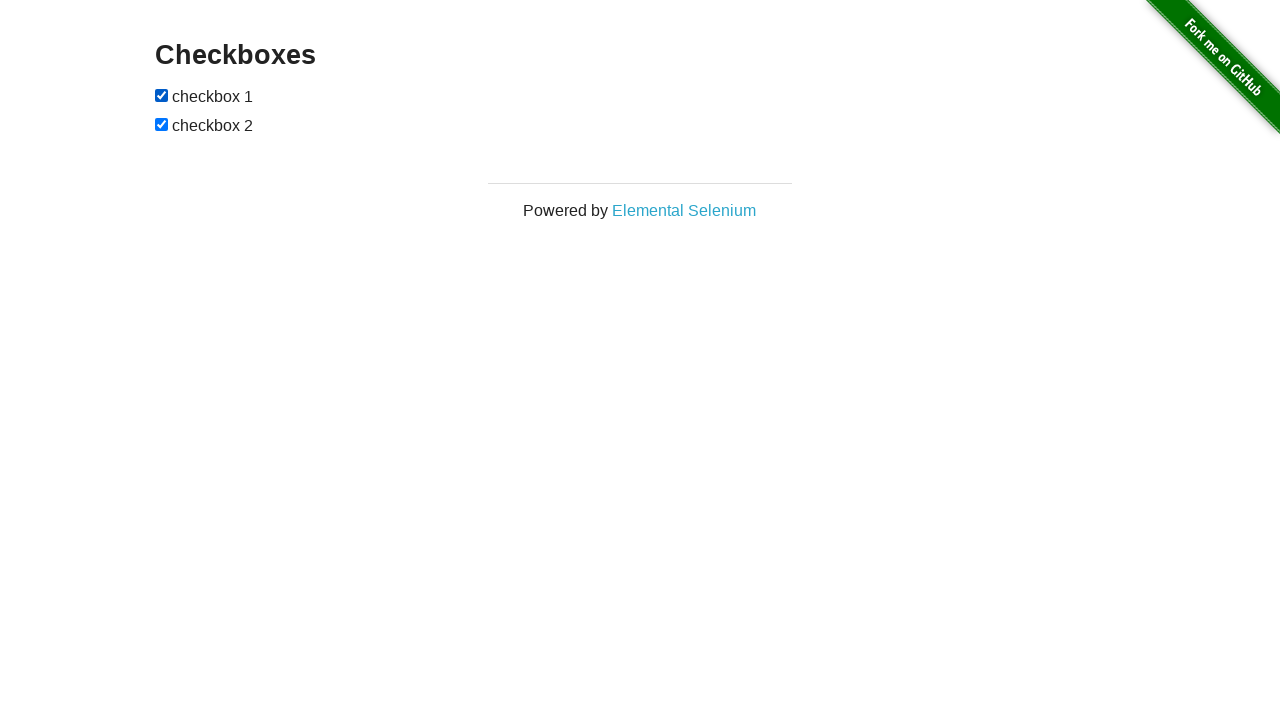

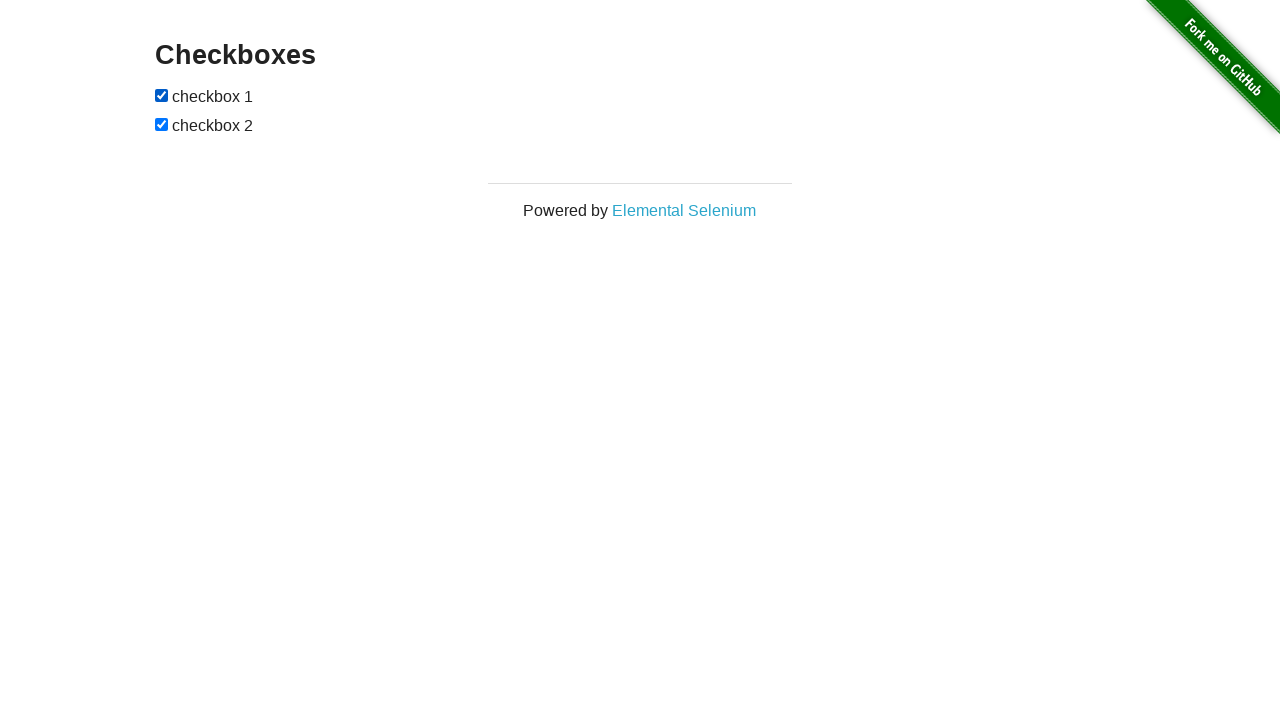